Tests dynamic loading page with a 10-second wait, clicking start button and verifying "Hello World!" text appears

Starting URL: https://automationfc.github.io/dynamic-loading/

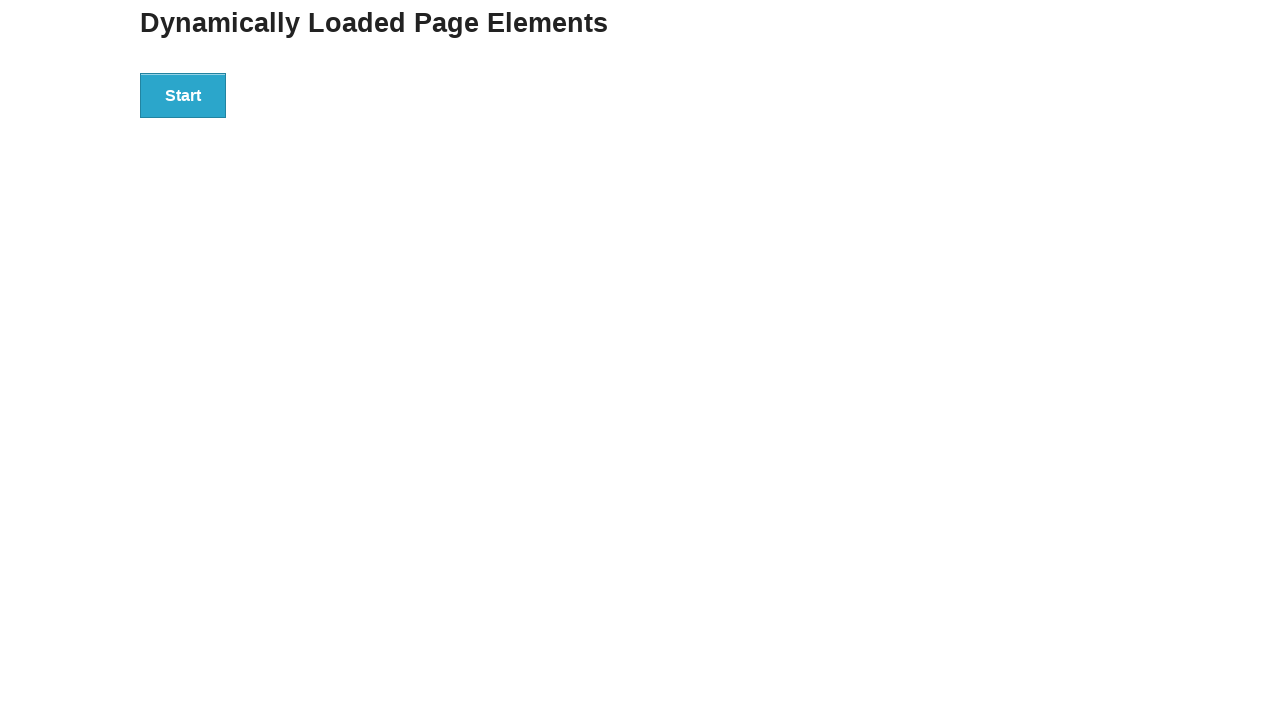

Clicked start button to trigger dynamic loading at (183, 95) on div#start button
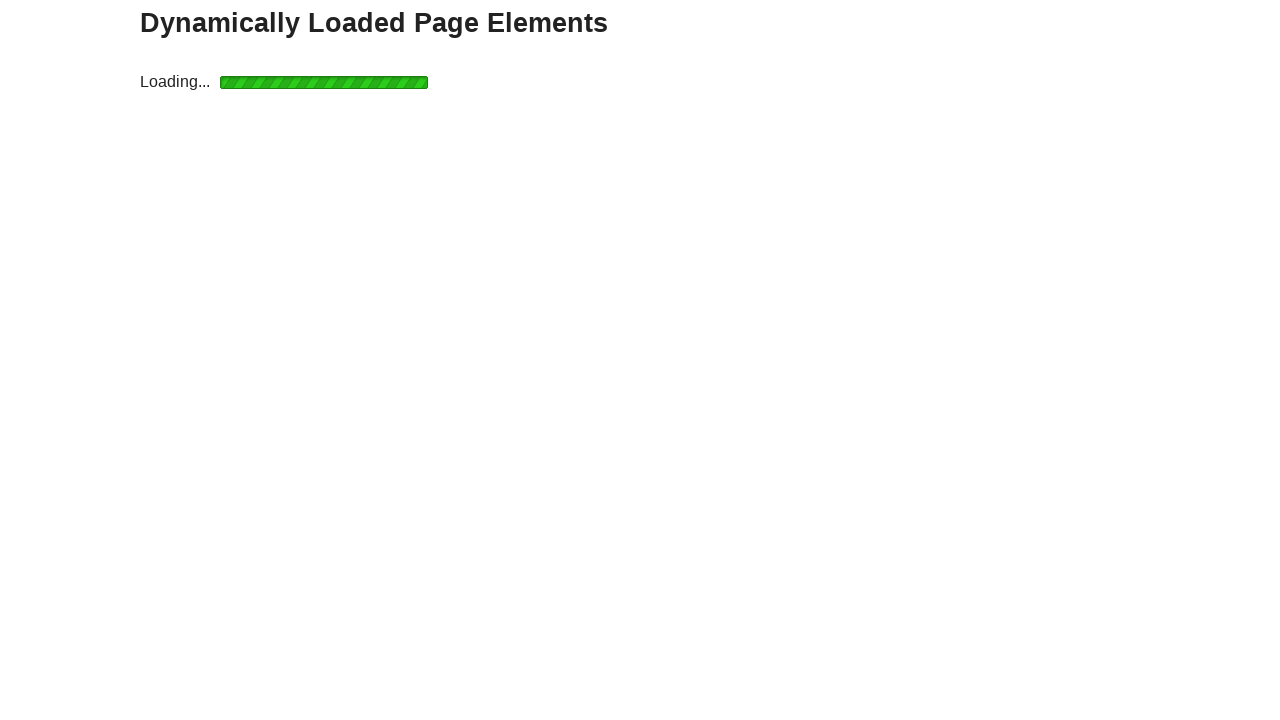

Waited for 'Hello World!' text to appear (10-second wait completed)
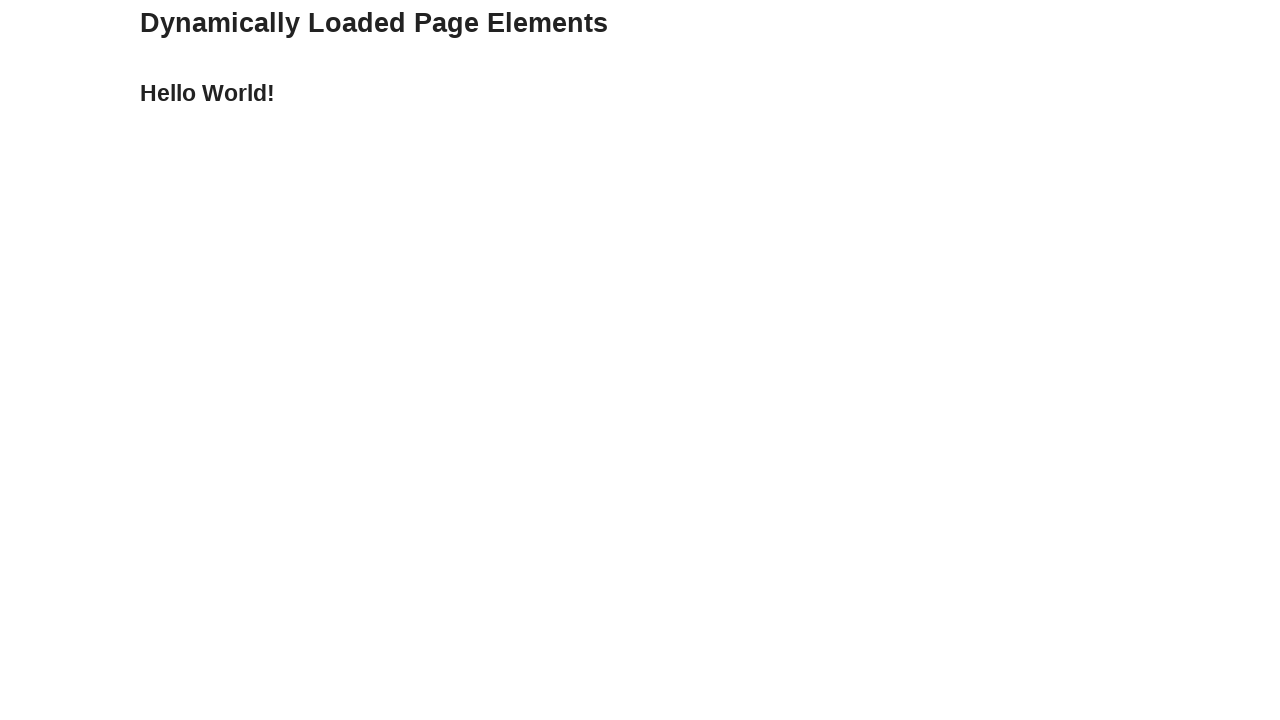

Verified 'Hello World!' text content is displayed correctly
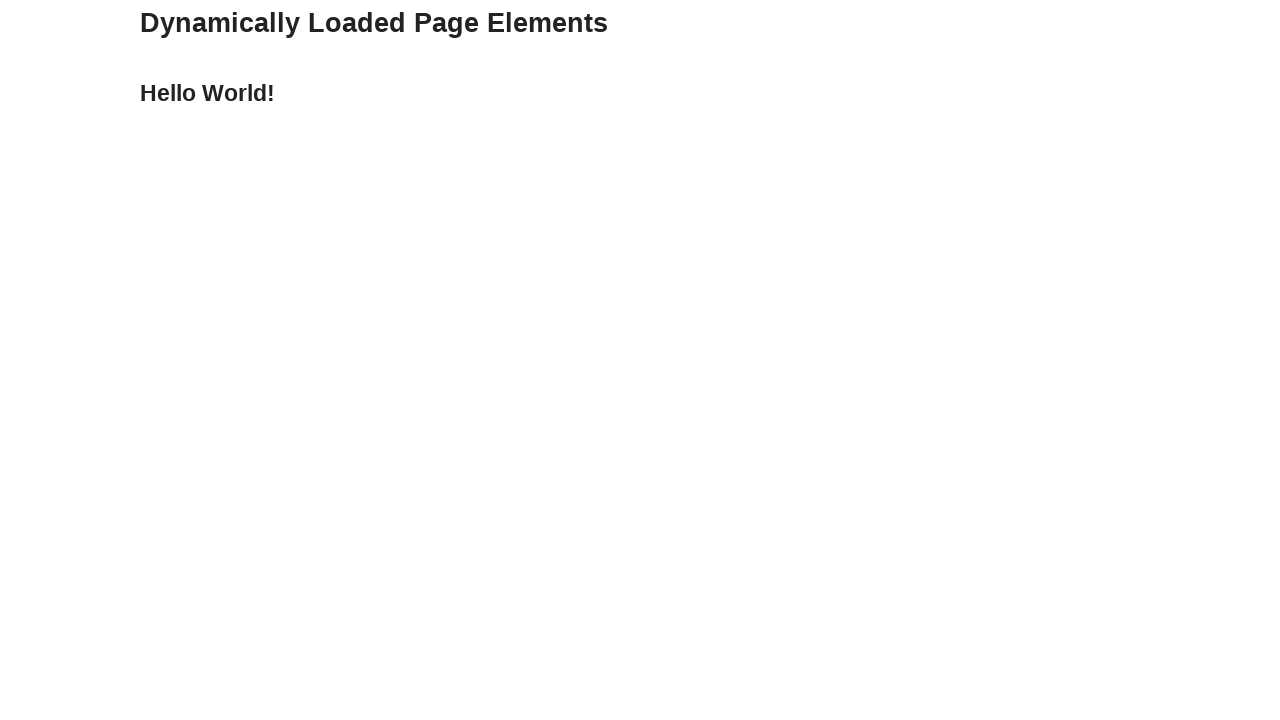

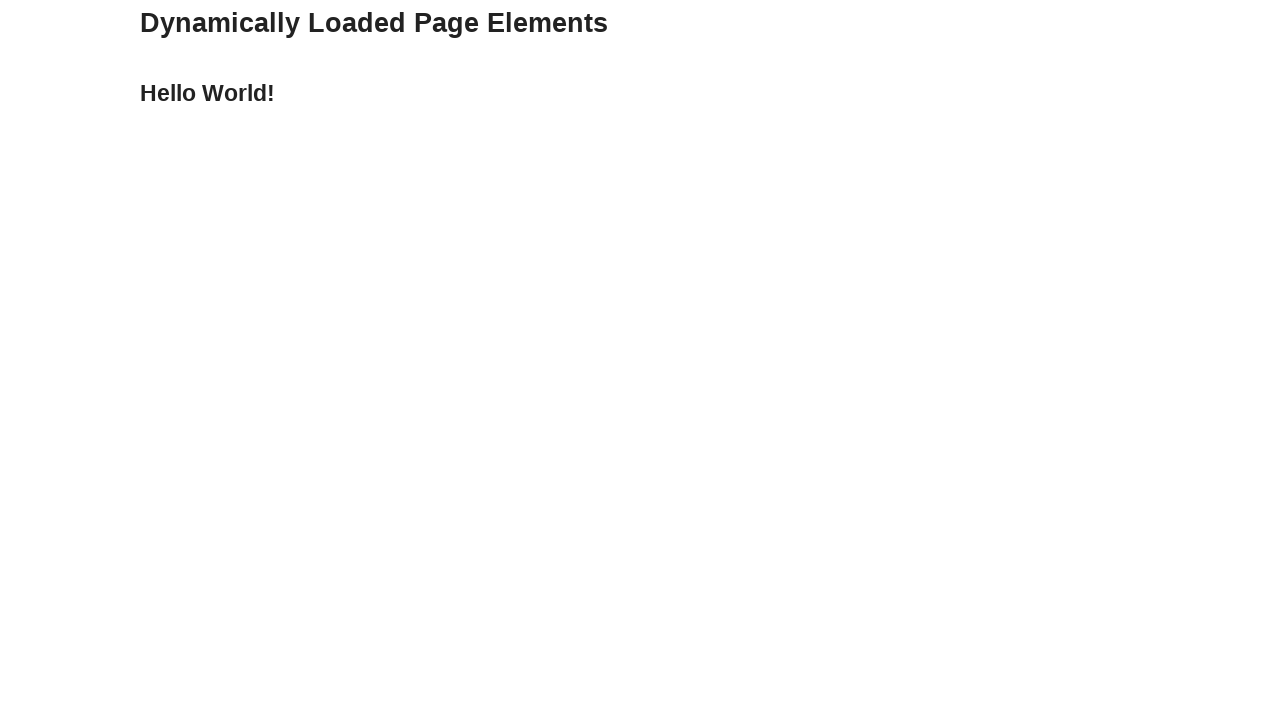